Tests right-click context menu functionality by performing a context click on a button element to trigger the jQuery context menu

Starting URL: https://swisnl.github.io/jQuery-contextMenu/demo.html

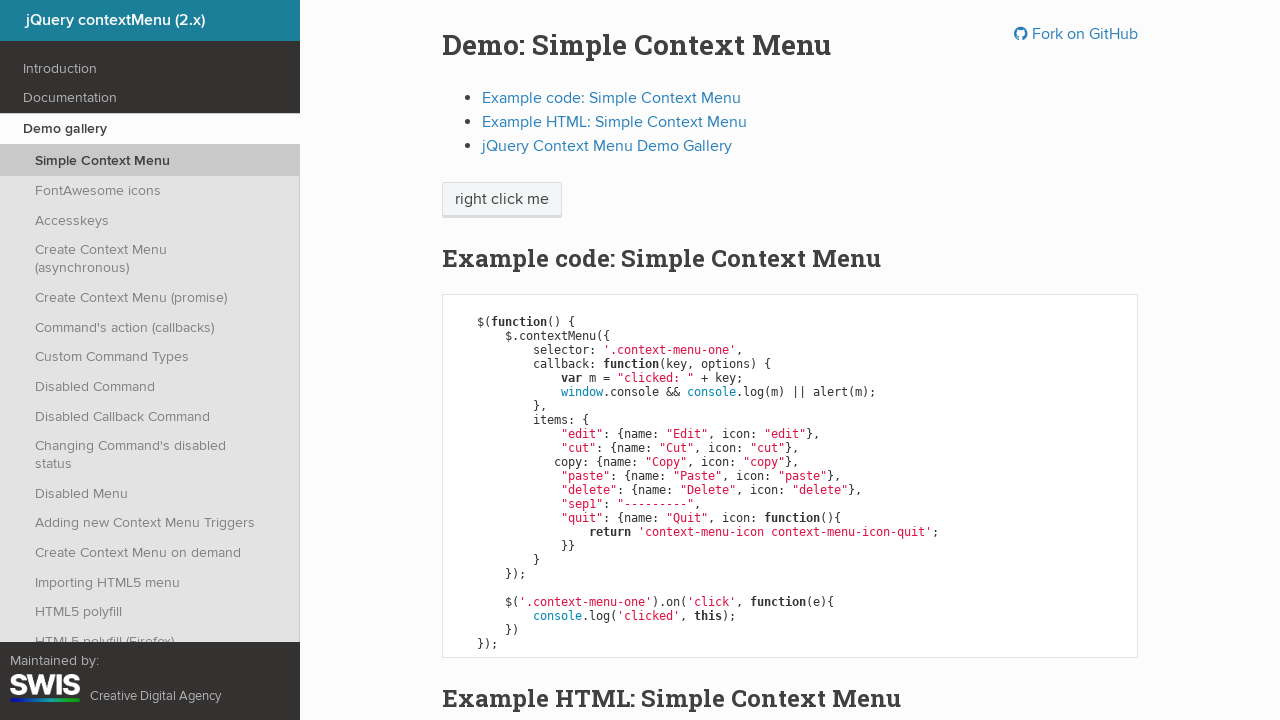

Located button element for context menu trigger
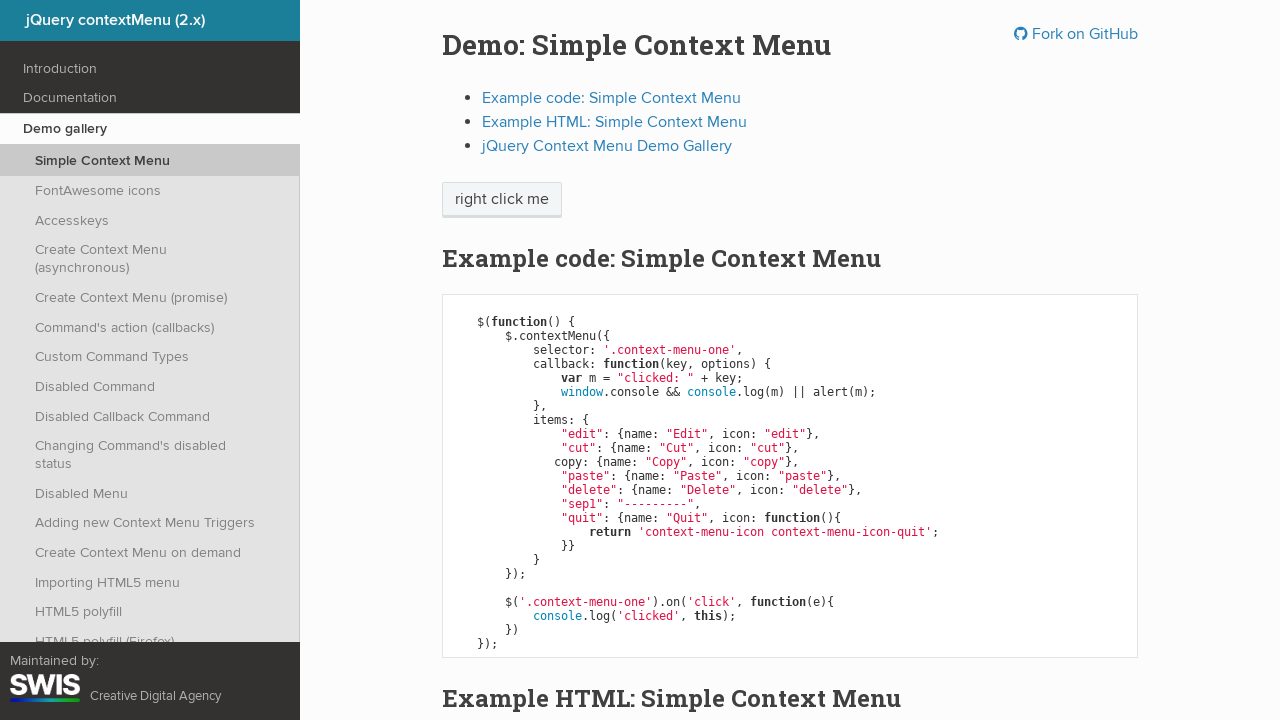

Performed right-click on button to trigger context menu at (502, 200) on xpath=//html/body/div/section/div/div/div/p/span
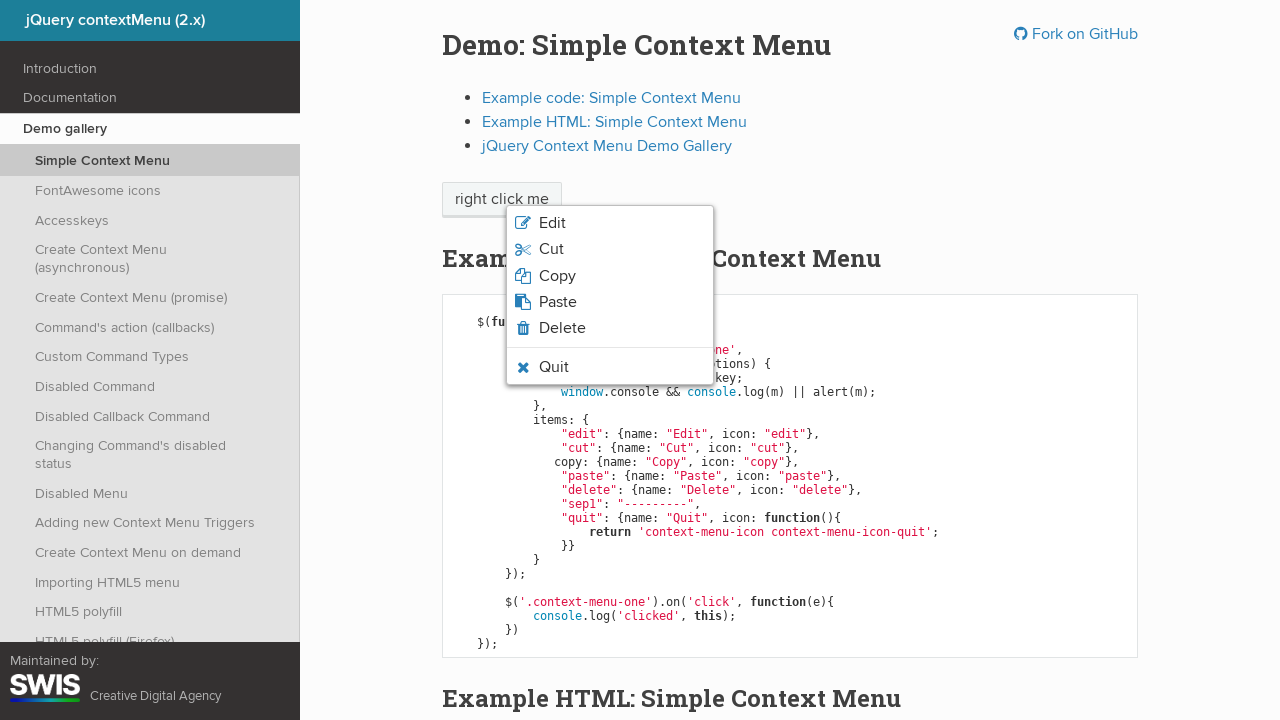

Context menu appeared and became visible
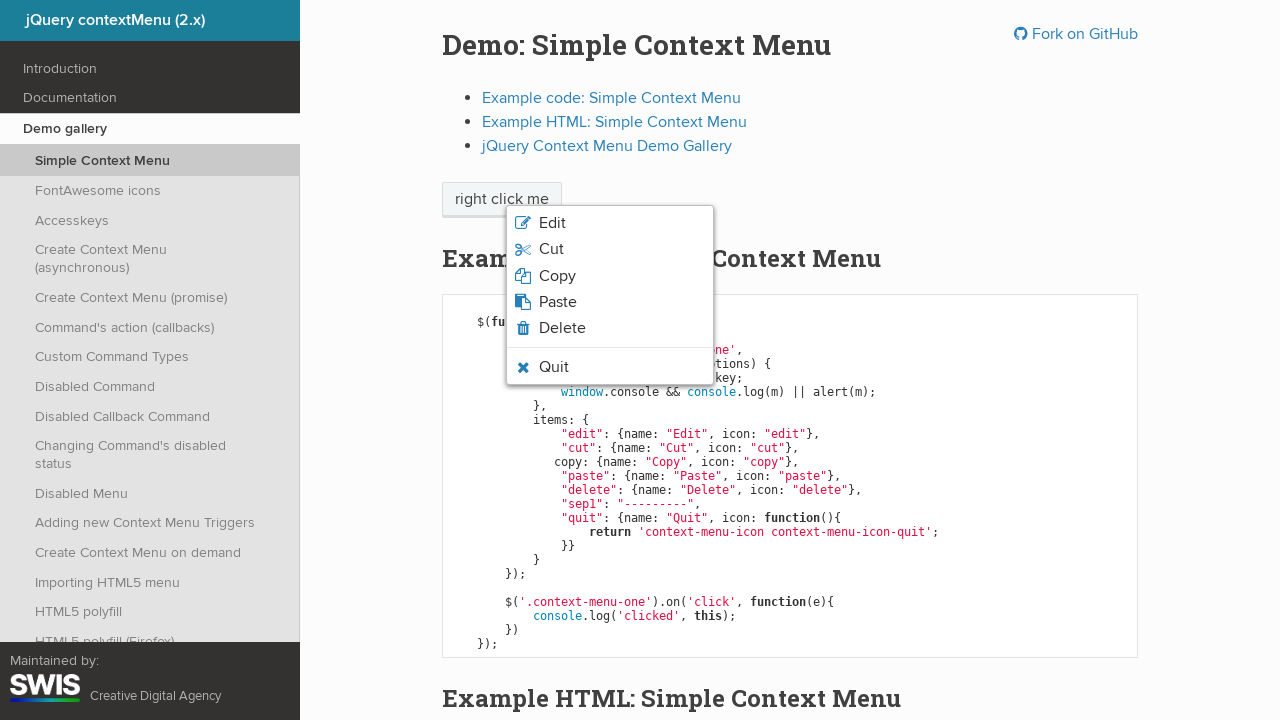

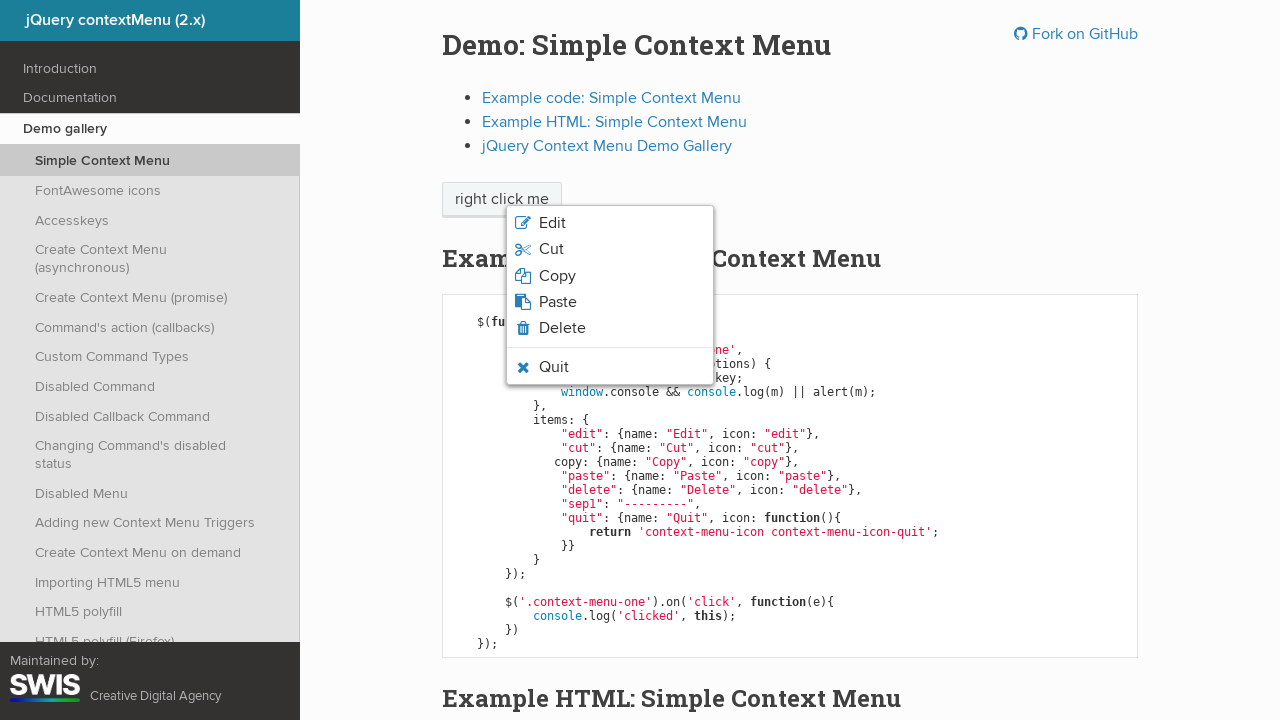